Tests the Tokyo public housing property search functionality by selecting multiple district checkboxes (Shinagawa, Shibuya, Shinjuku, etc.), setting station proximity to 10 minutes, configuring floor preferences (minimum 2nd floor), setting building age to within 10 years, and submitting the search form.

Starting URL: https://jhomes.to-kousya.or.jp/search/jkknet/service/akiyaJyoukenStartInit

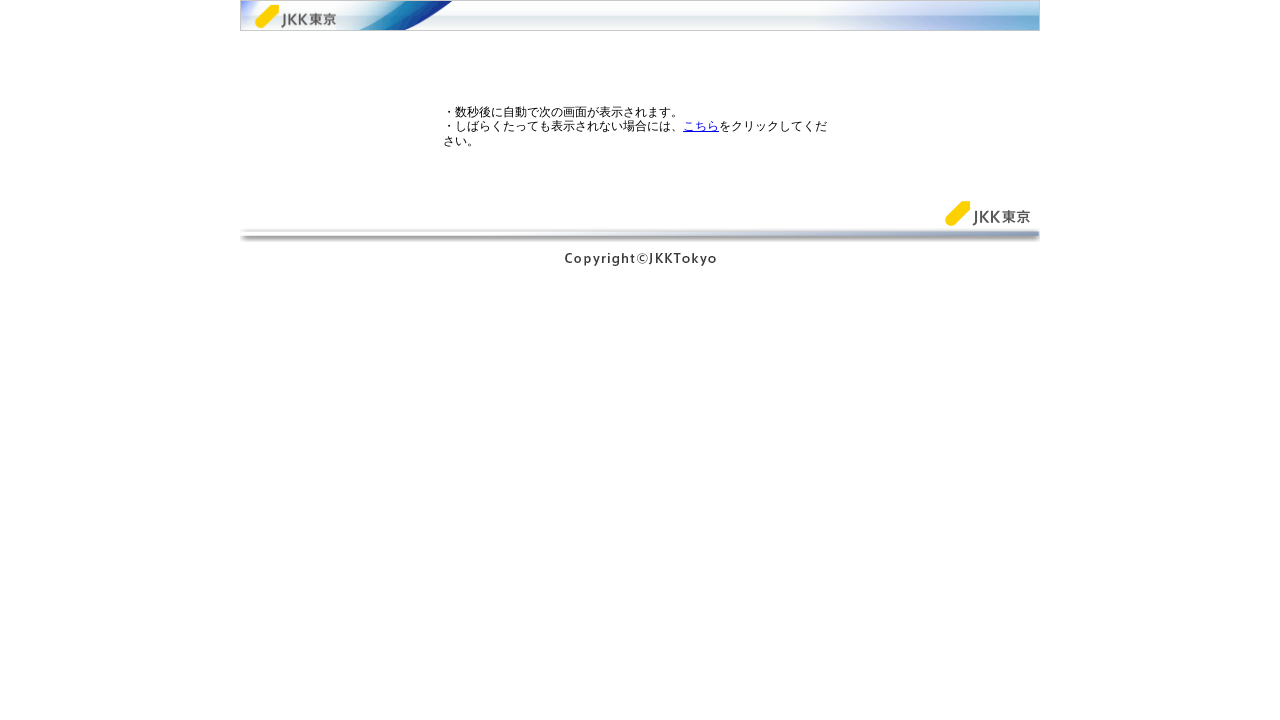

Waited for 'こちら' link to appear on page
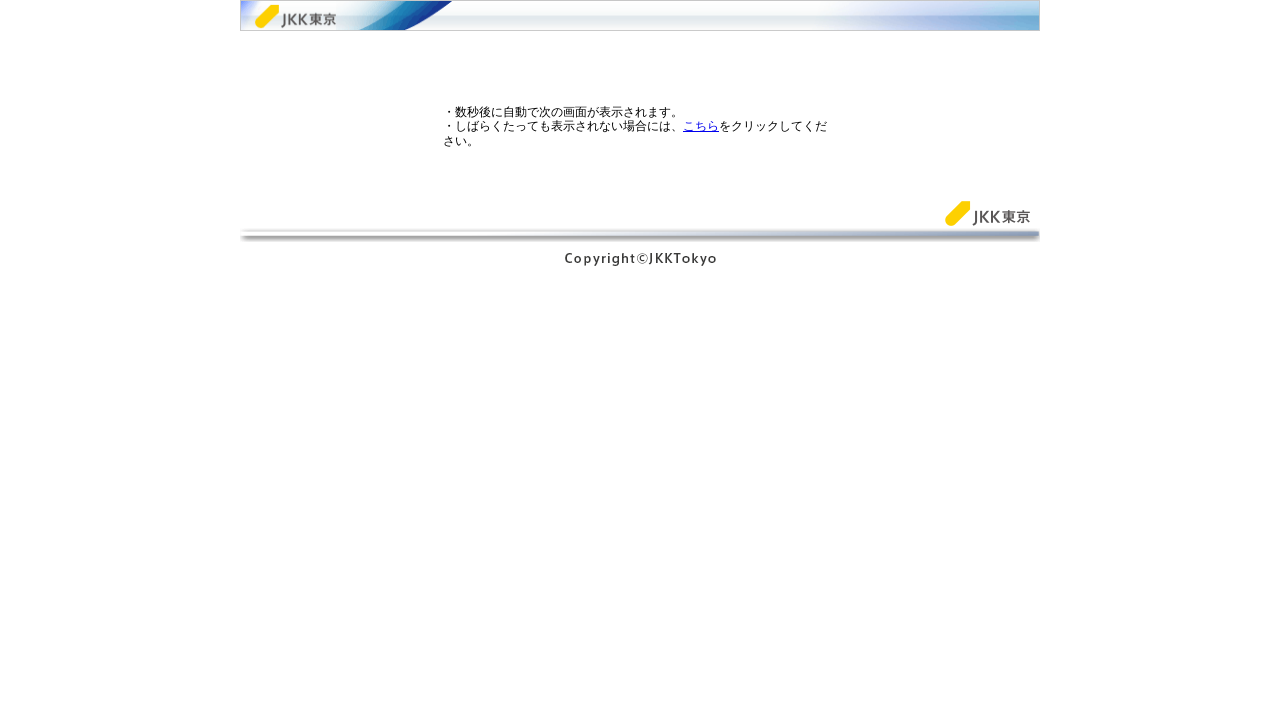

Clicked 'こちら' link to proceed to search form at (701, 126) on text=こちら
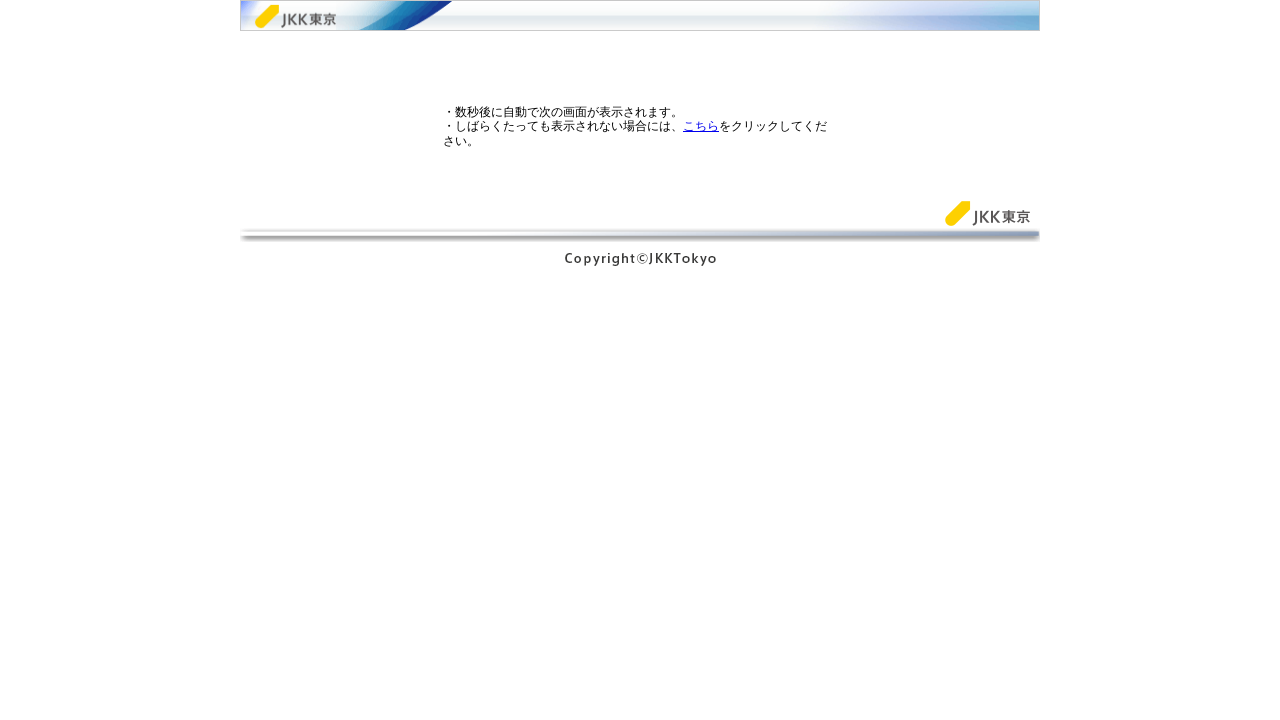

Waited for new page to open (2 seconds)
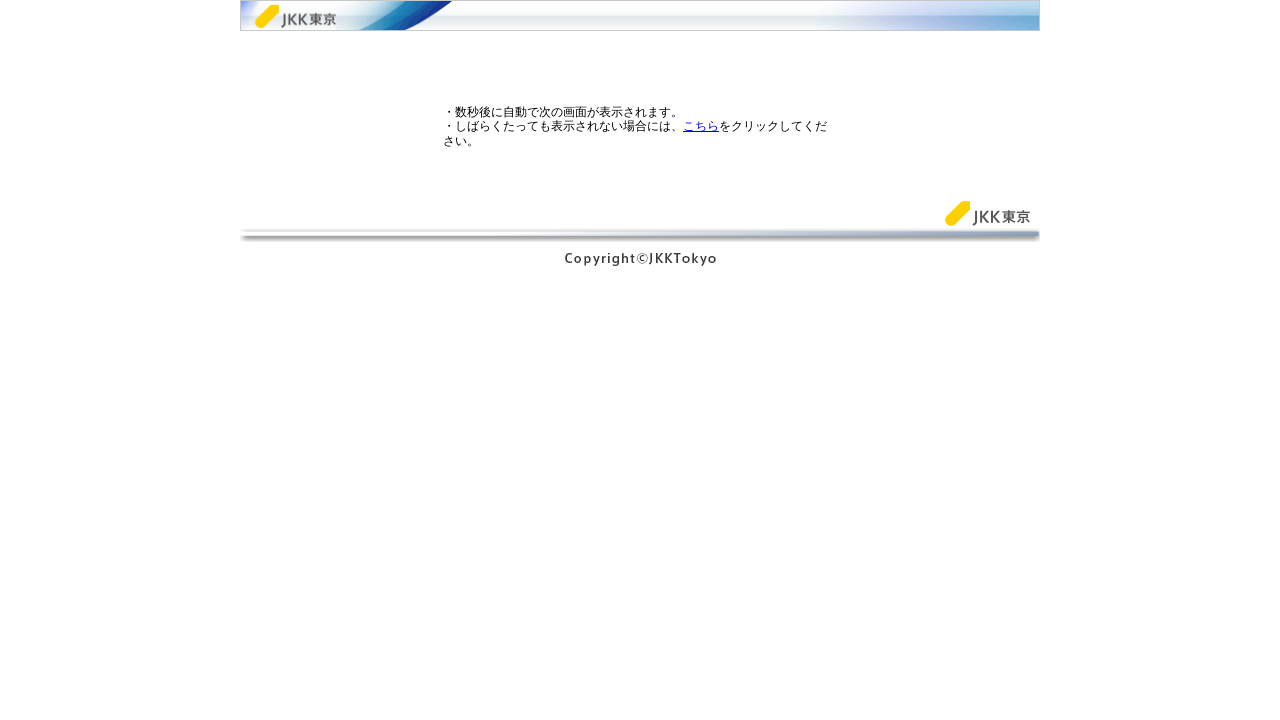

Switched to newly opened page
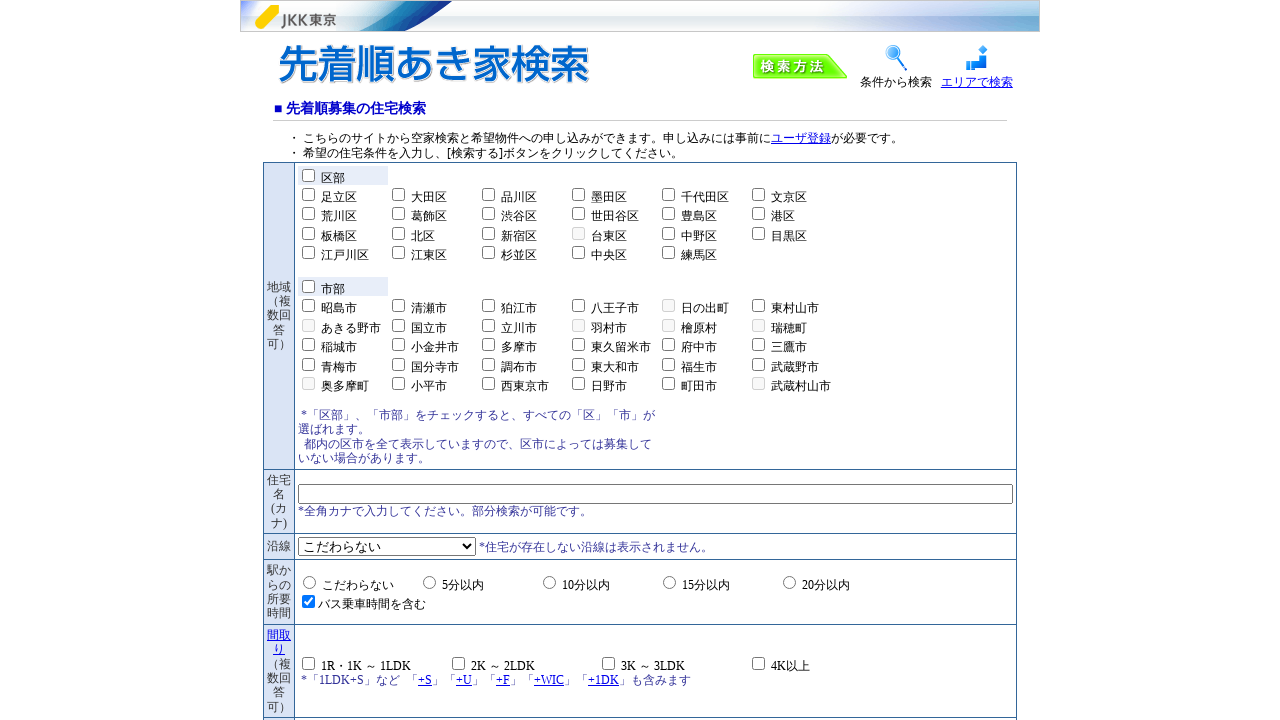

Selected district checkbox: 品川区 at (488, 195) on //label[contains(text(), '品川区')]/preceding-sibling::input
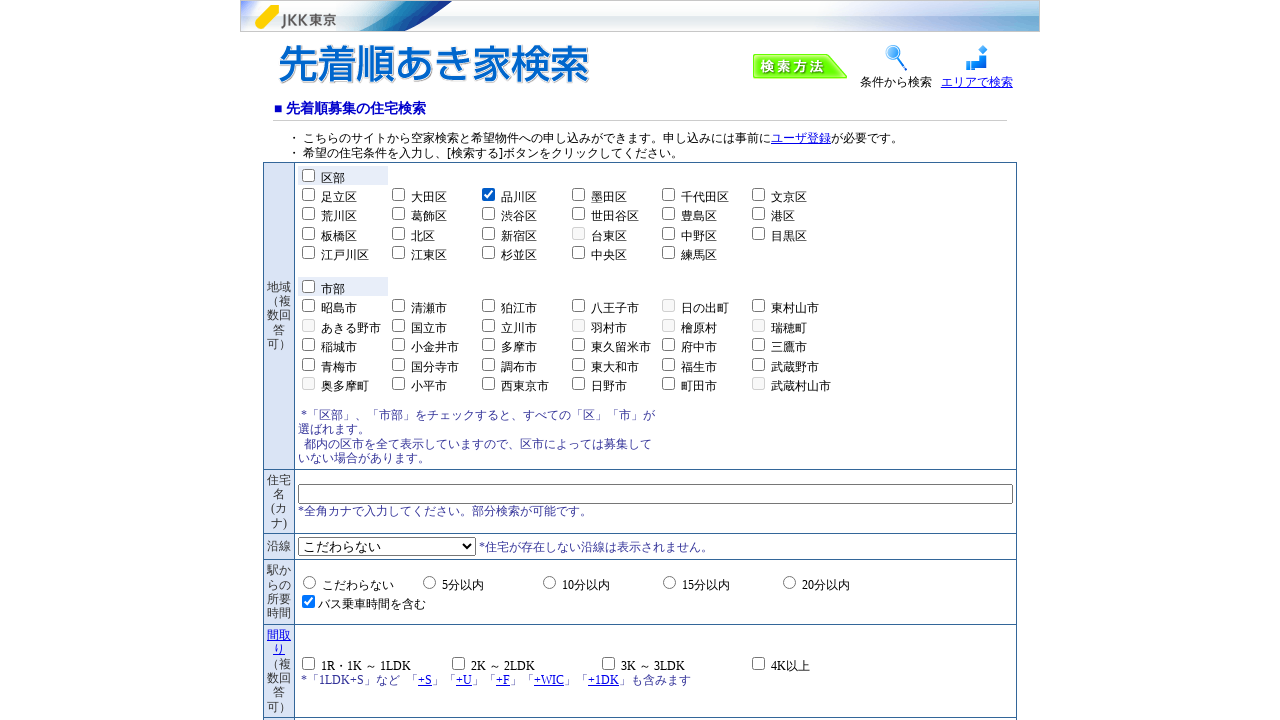

Waited 500ms after processing 品川区
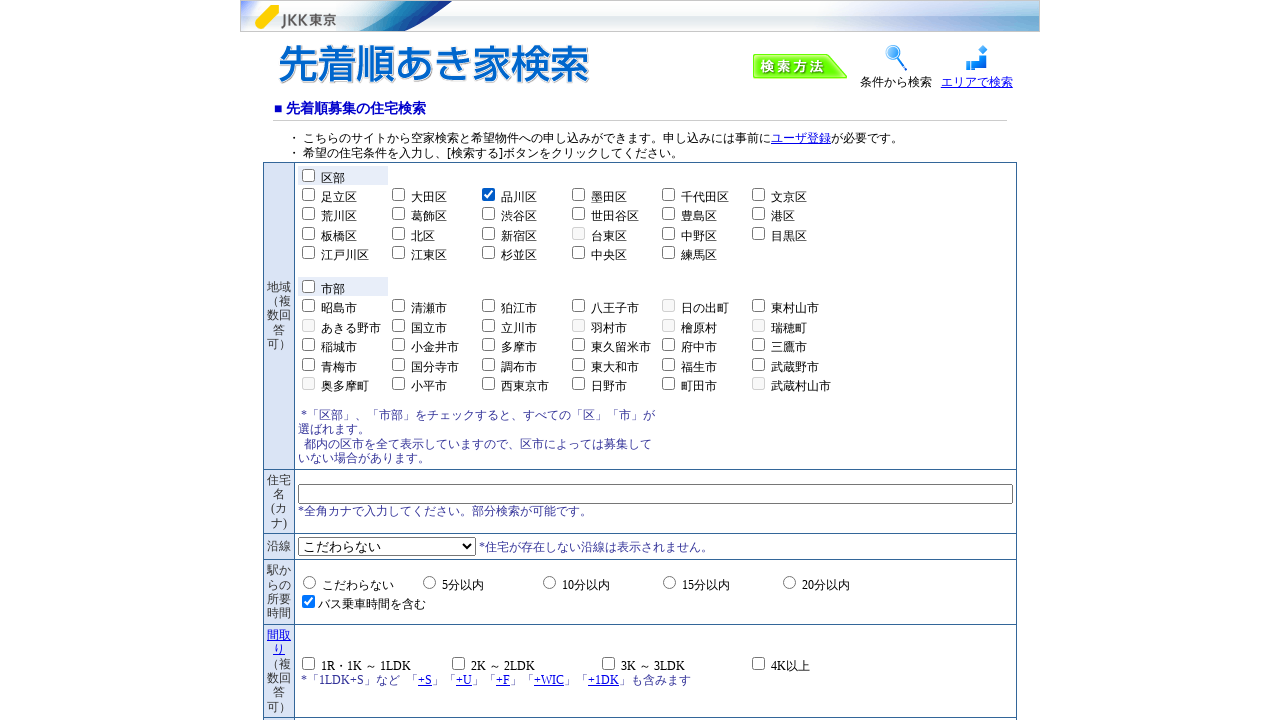

Selected district checkbox: 渋谷区 at (488, 214) on //label[contains(text(), '渋谷区')]/preceding-sibling::input
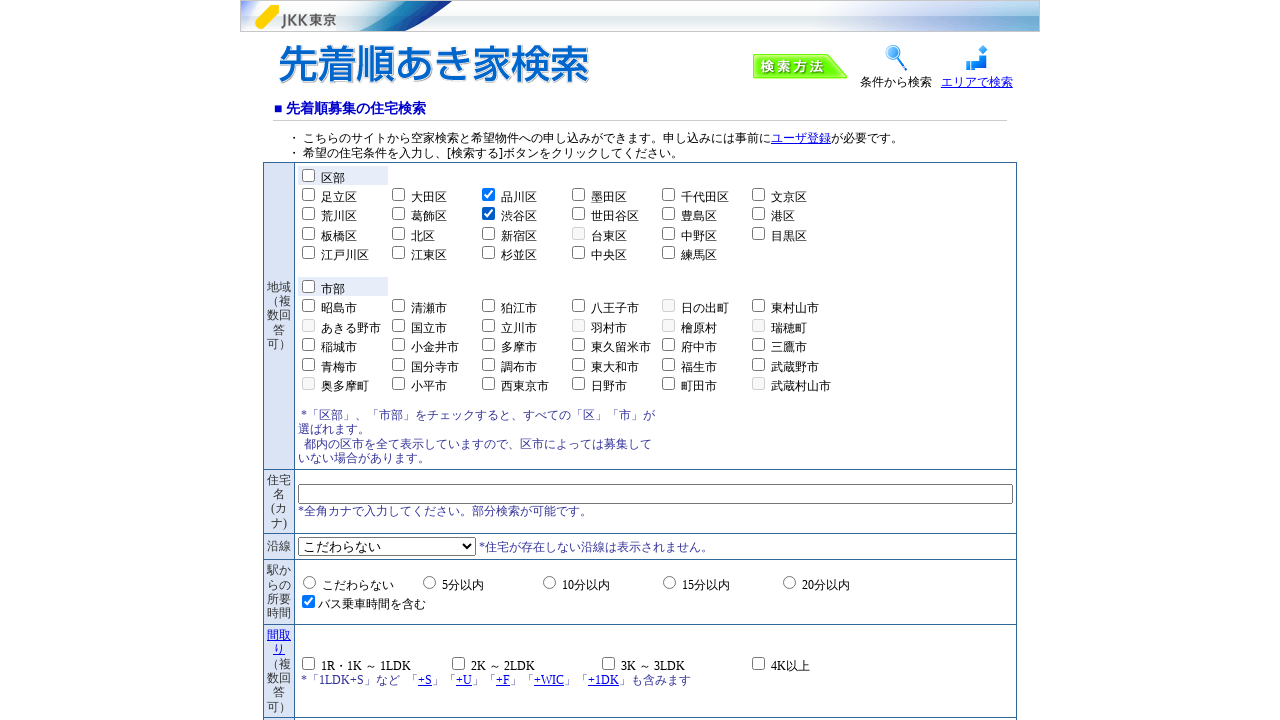

Waited 500ms after processing 渋谷区
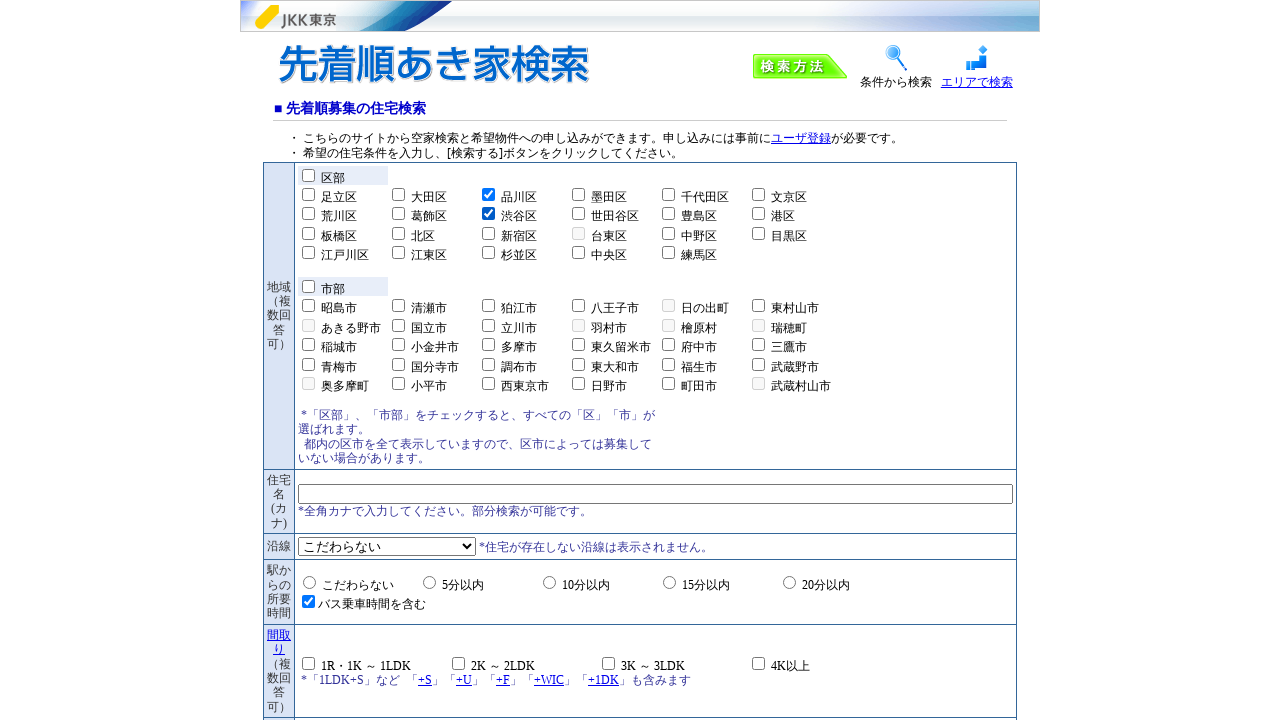

Selected district checkbox: 新宿区 at (488, 233) on //label[contains(text(), '新宿区')]/preceding-sibling::input
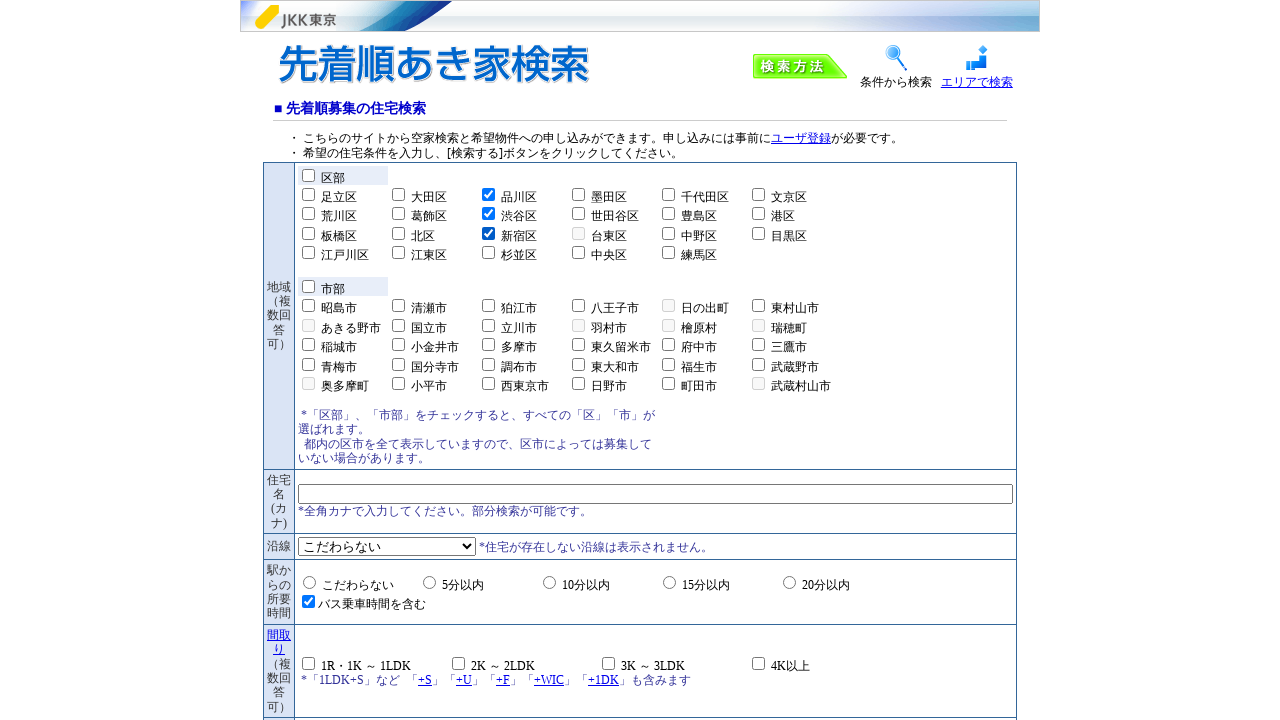

Waited 500ms after processing 新宿区
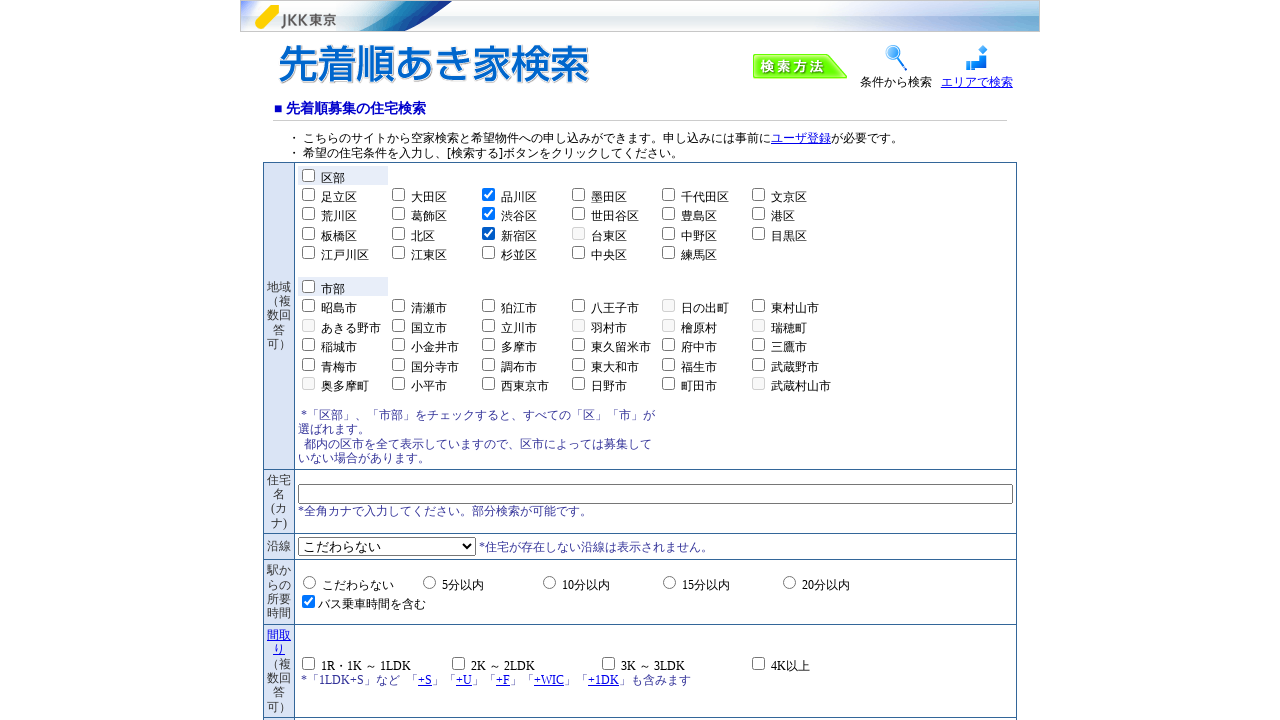

Selected district checkbox: 杉並区 at (488, 253) on //label[contains(text(), '杉並区')]/preceding-sibling::input
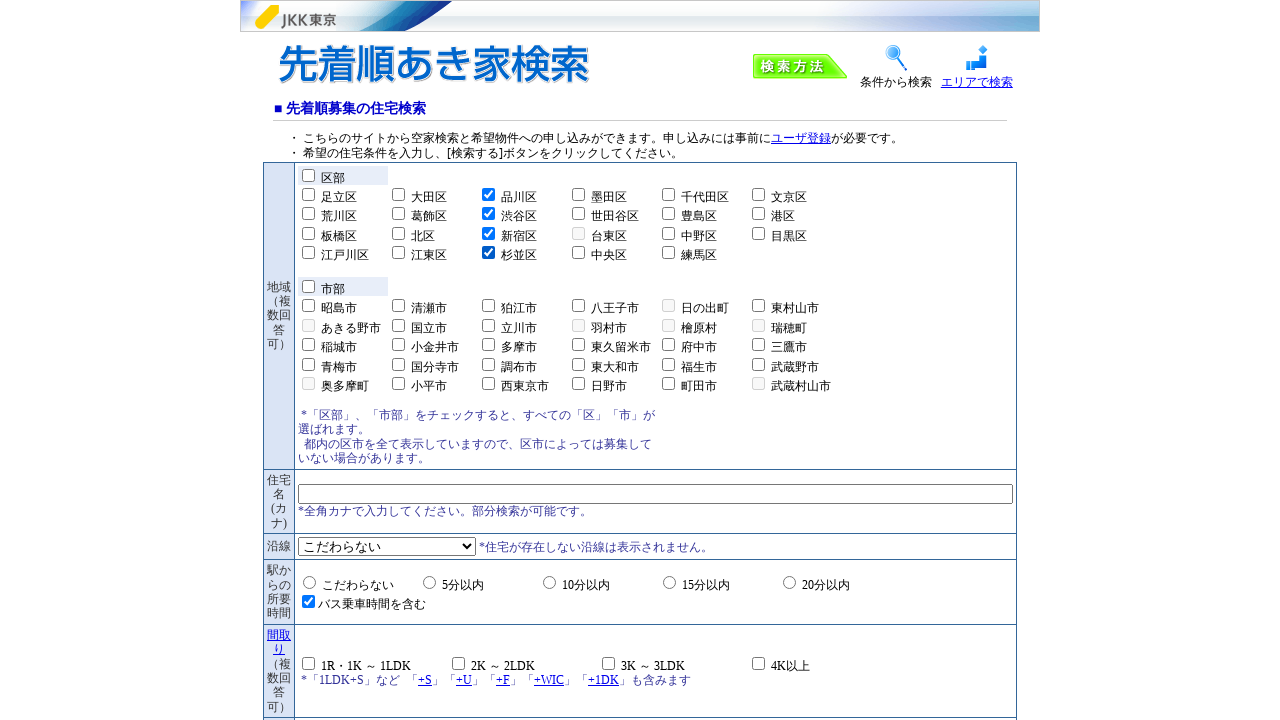

Waited 500ms after processing 杉並区
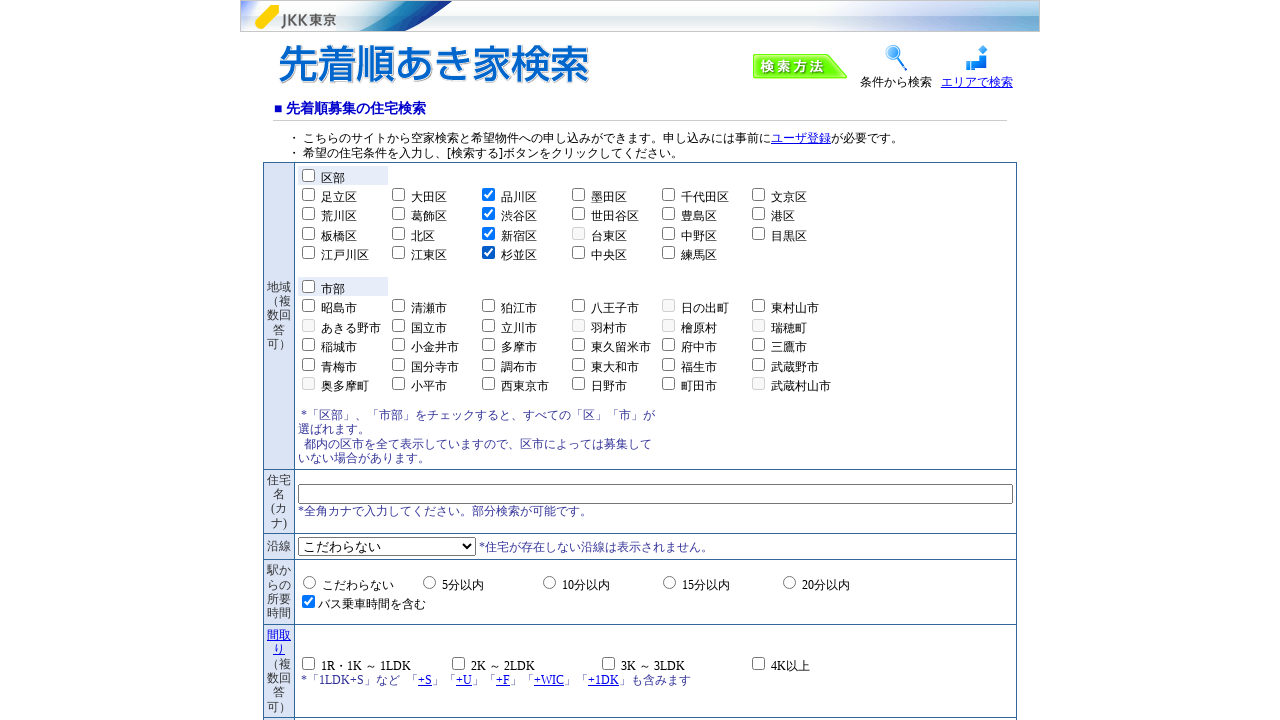

Selected district checkbox: 中央区 at (578, 253) on //label[contains(text(), '中央区')]/preceding-sibling::input
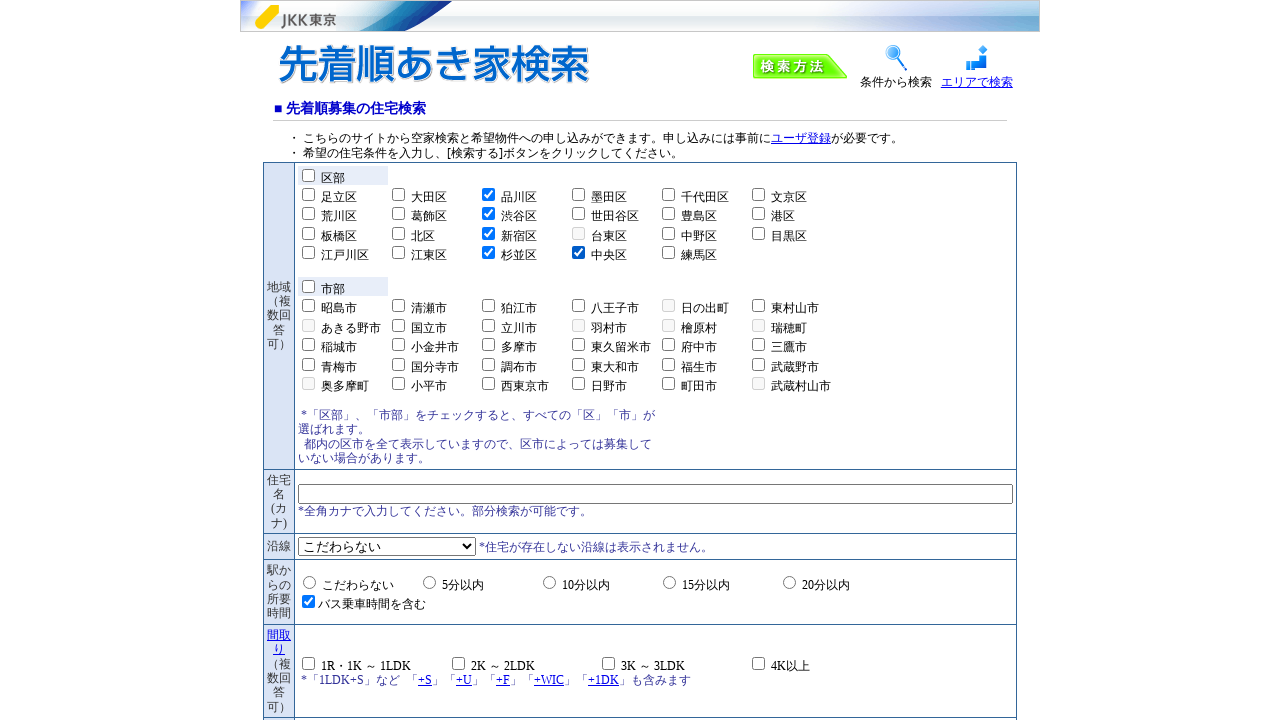

Waited 500ms after processing 中央区
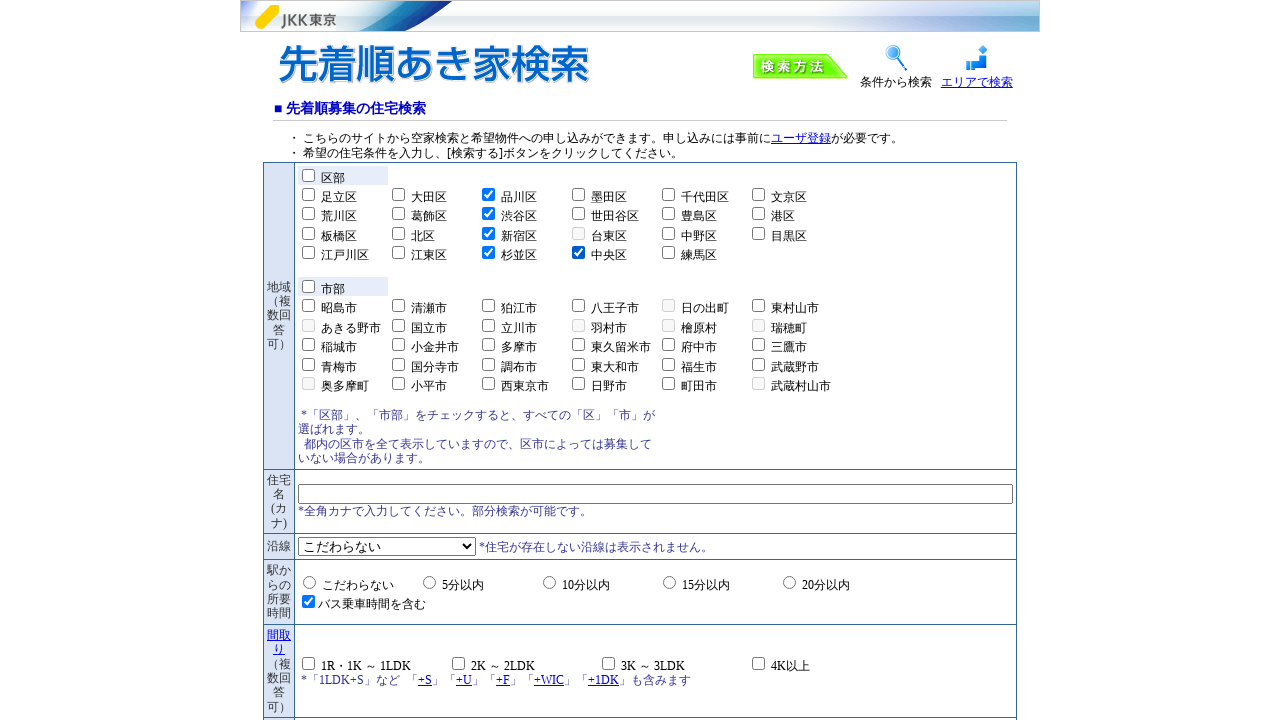

Selected district checkbox: 千代田区 at (668, 195) on //label[contains(text(), '千代田区')]/preceding-sibling::input
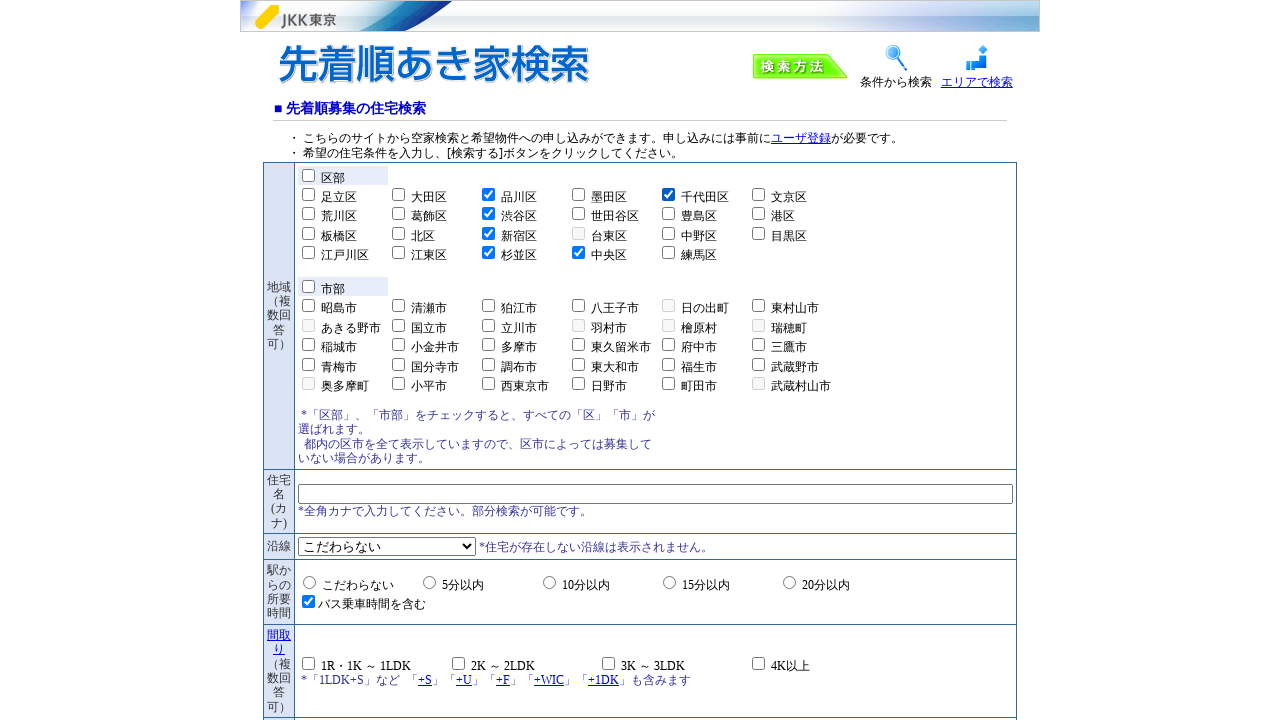

Waited 500ms after processing 千代田区
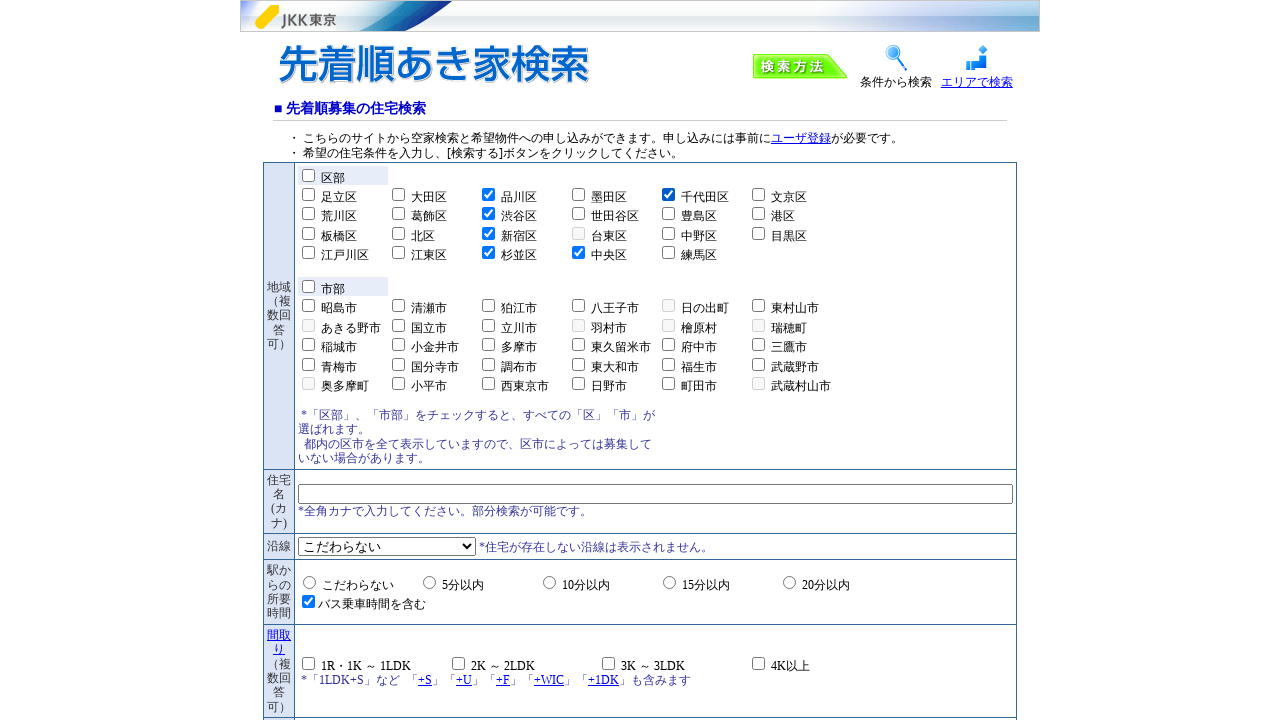

Selected district checkbox: 中野区 at (668, 233) on //label[contains(text(), '中野区')]/preceding-sibling::input
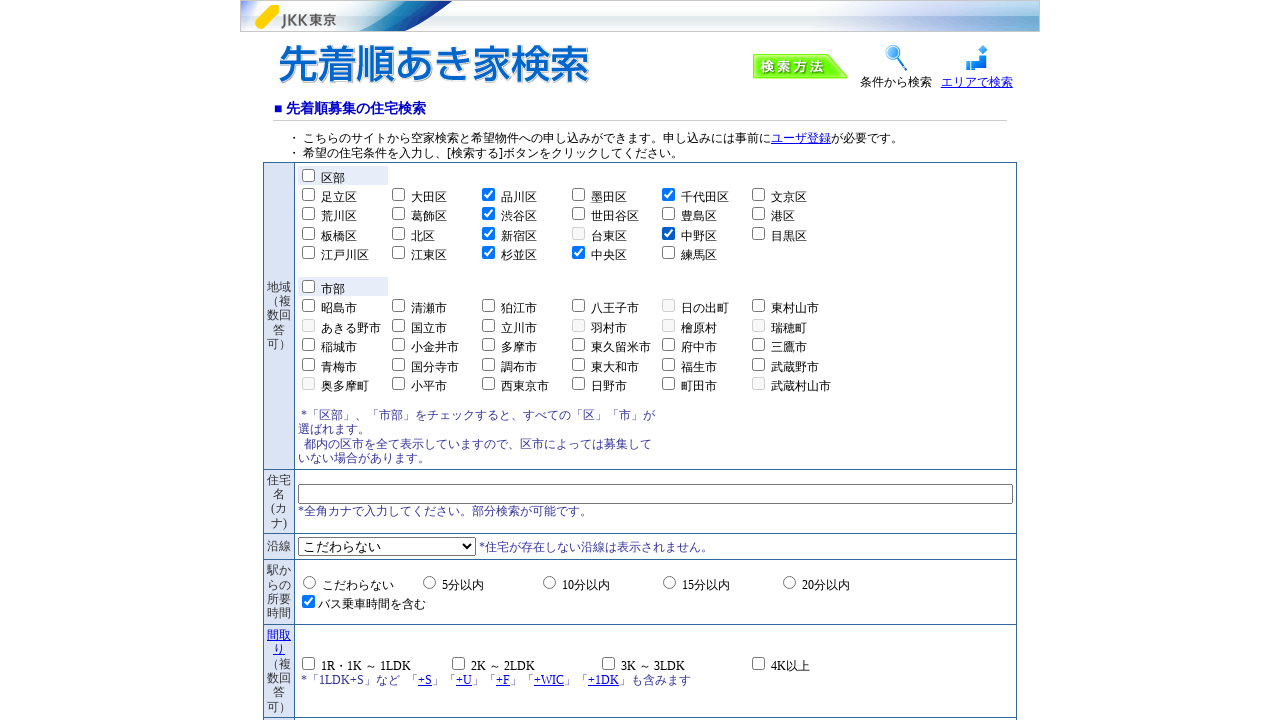

Waited 500ms after processing 中野区
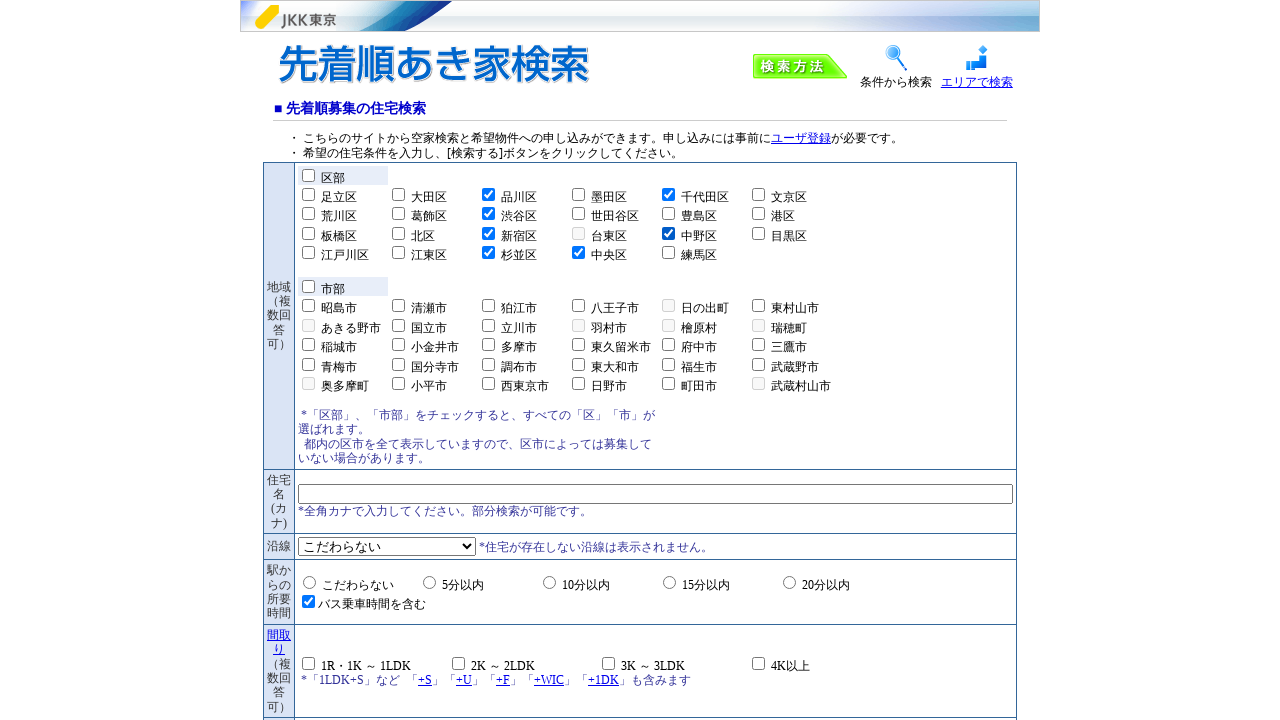

Selected district checkbox: 文京区 at (758, 195) on //label[contains(text(), '文京区')]/preceding-sibling::input
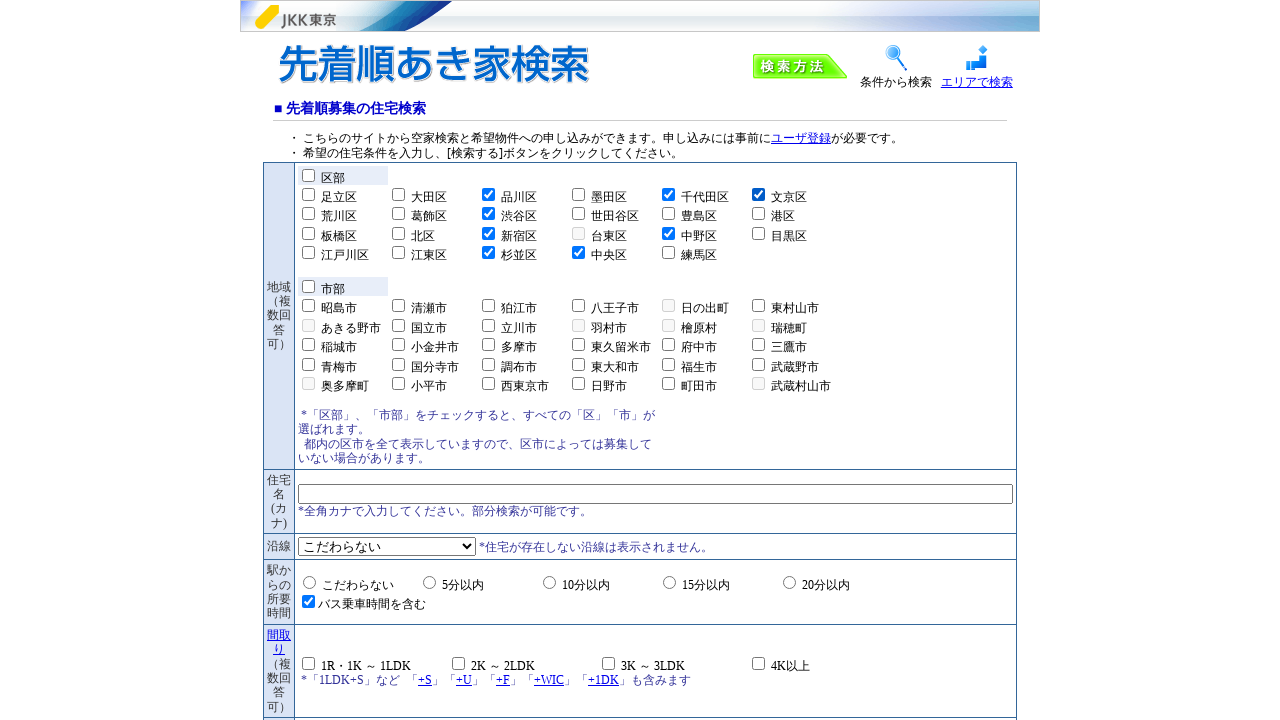

Waited 500ms after processing 文京区
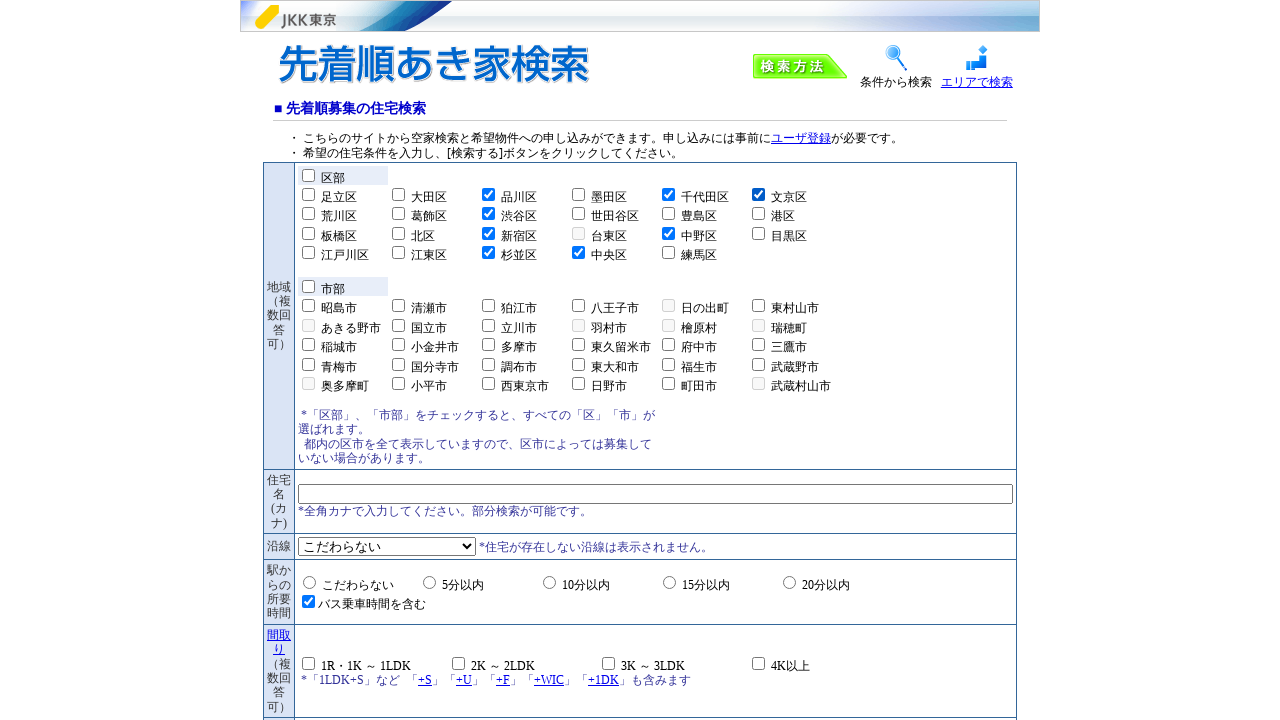

Selected district checkbox: 港区 at (758, 214) on //label[contains(text(), '港区')]/preceding-sibling::input
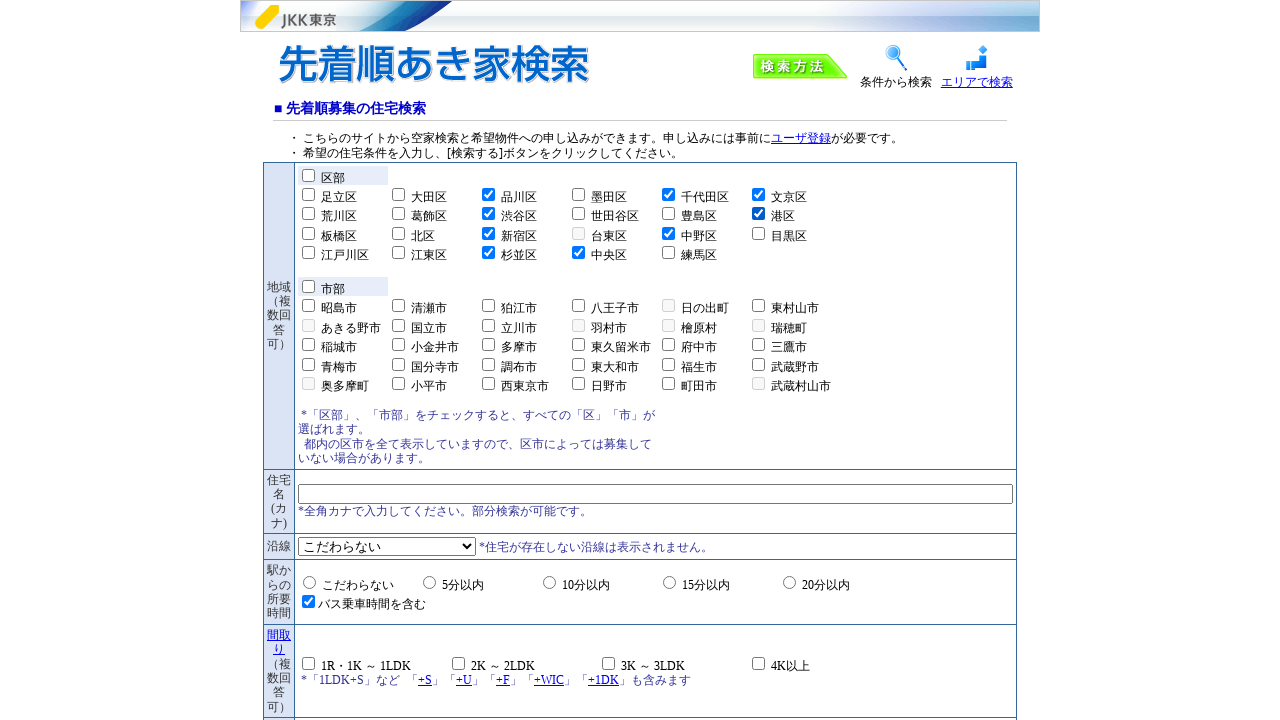

Waited 500ms after processing 港区
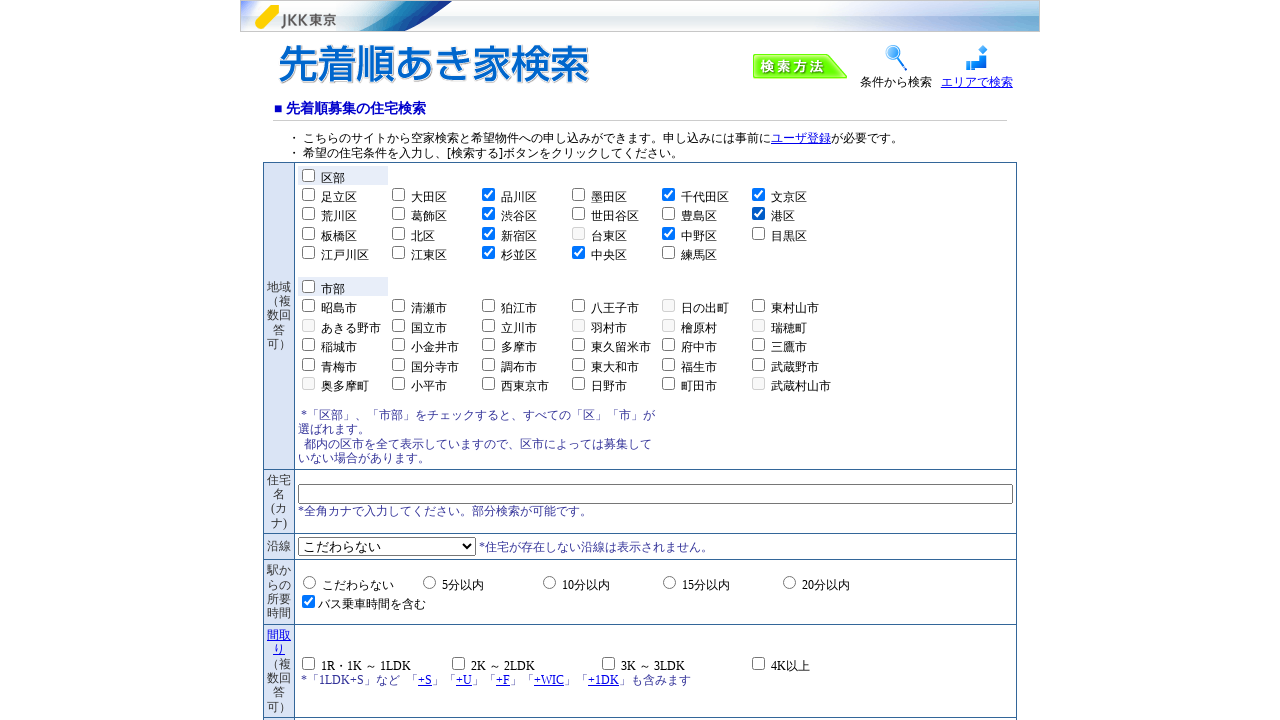

Selected district checkbox: 目黒区 at (758, 233) on //label[contains(text(), '目黒区')]/preceding-sibling::input
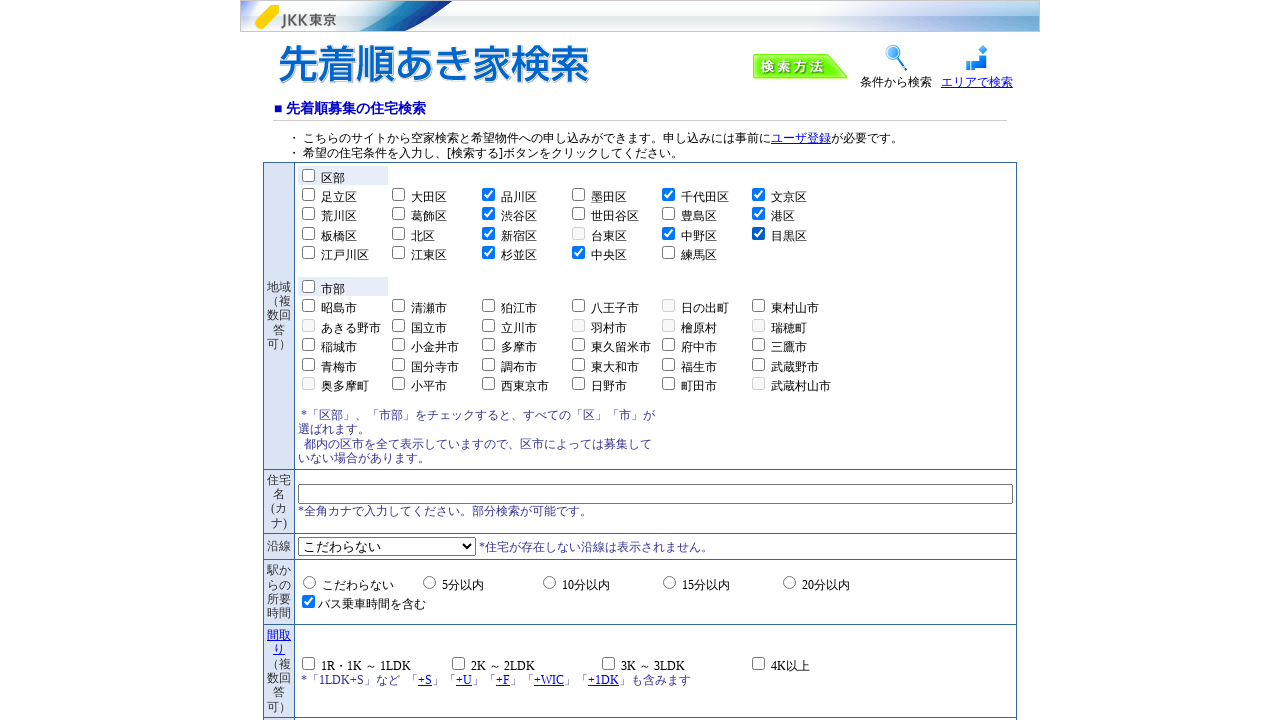

Waited 500ms after processing 目黒区
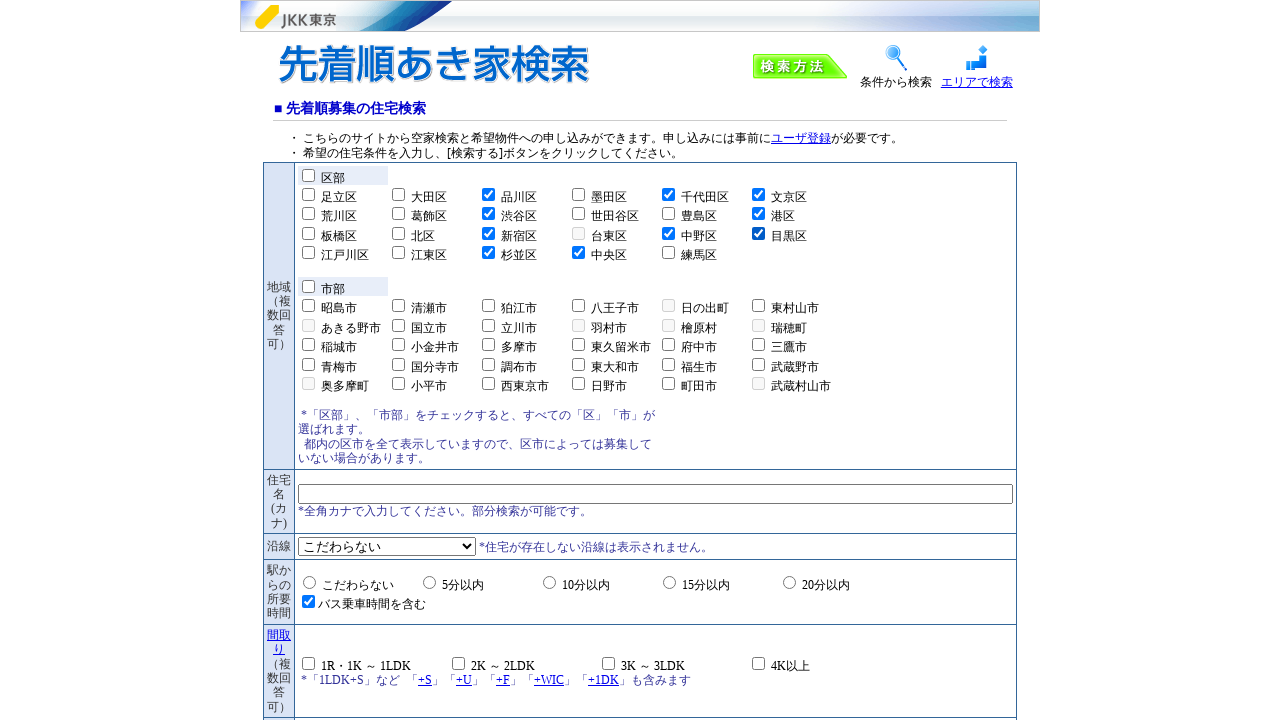

Selected station proximity option: 10 minutes or less at (550, 582) on //label[contains(text(), '10分以内')]/preceding-sibling::input
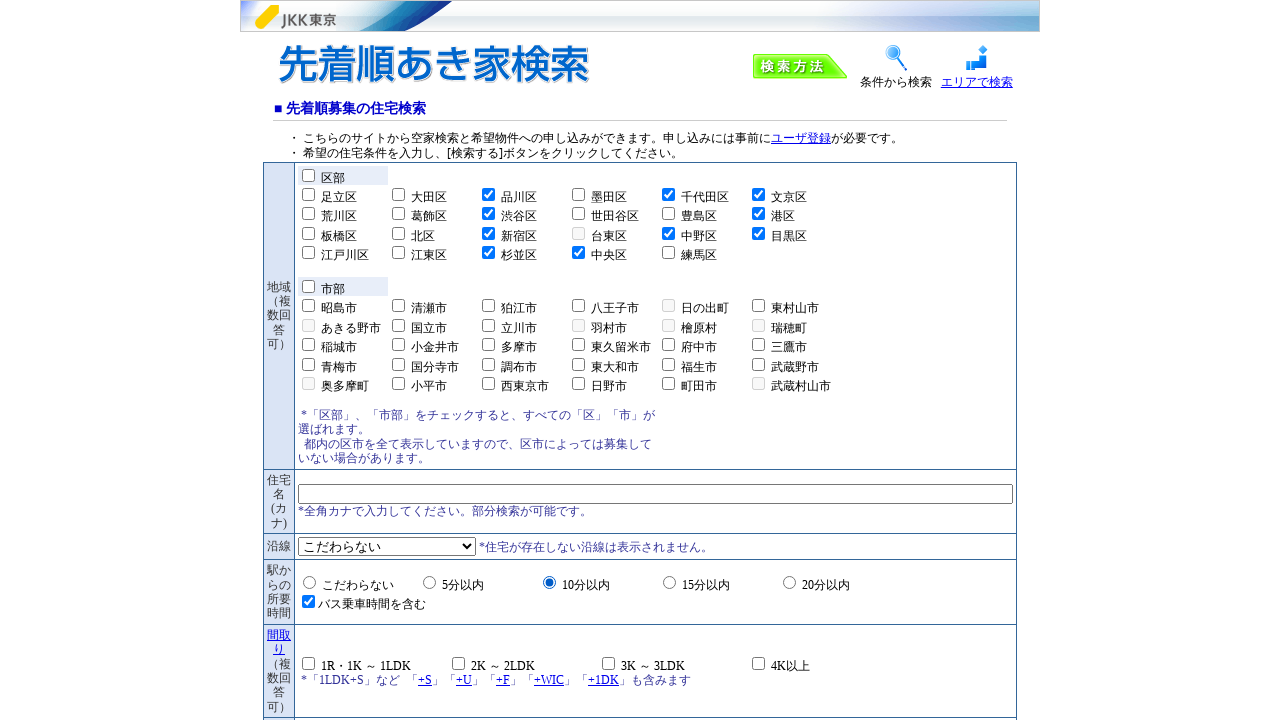

Cleared minimum floor input field on xpath=/html/body/div/table[1]/tbody/tr[2]/td/form/table/tbody/tr[5]/td/table/tbo
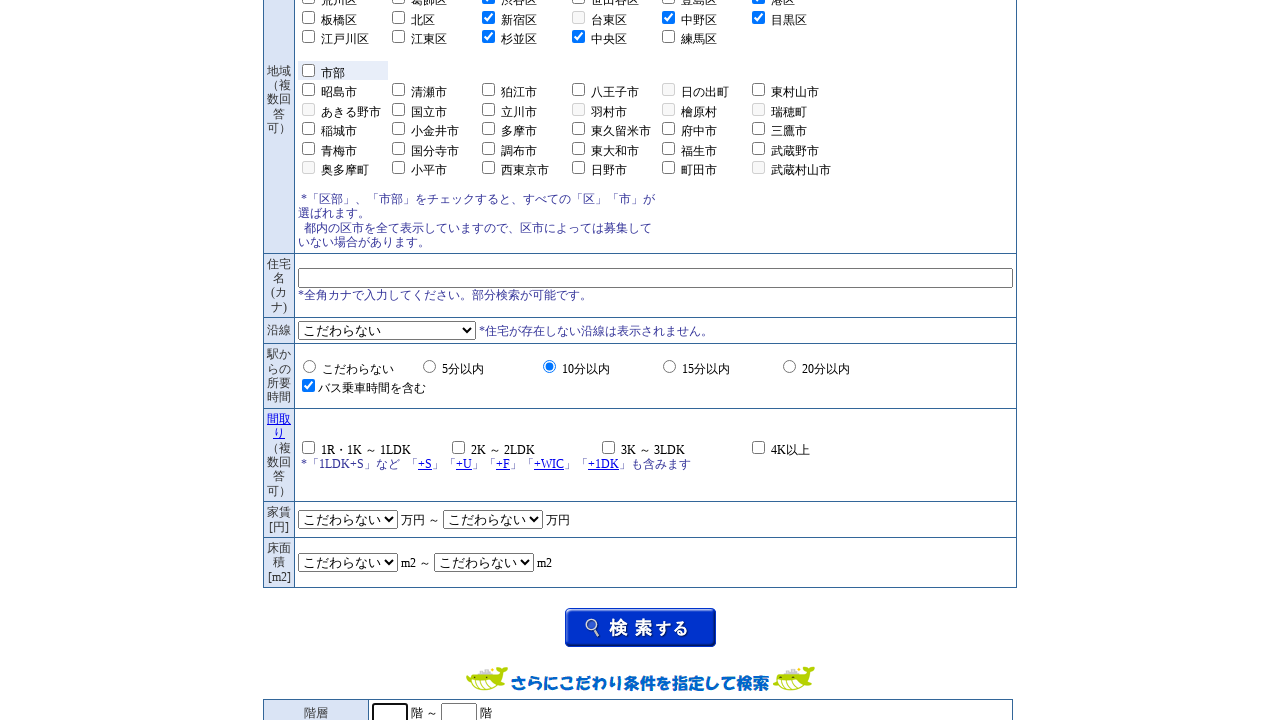

Set minimum floor to 2nd floor on xpath=/html/body/div/table[1]/tbody/tr[2]/td/form/table/tbody/tr[5]/td/table/tbo
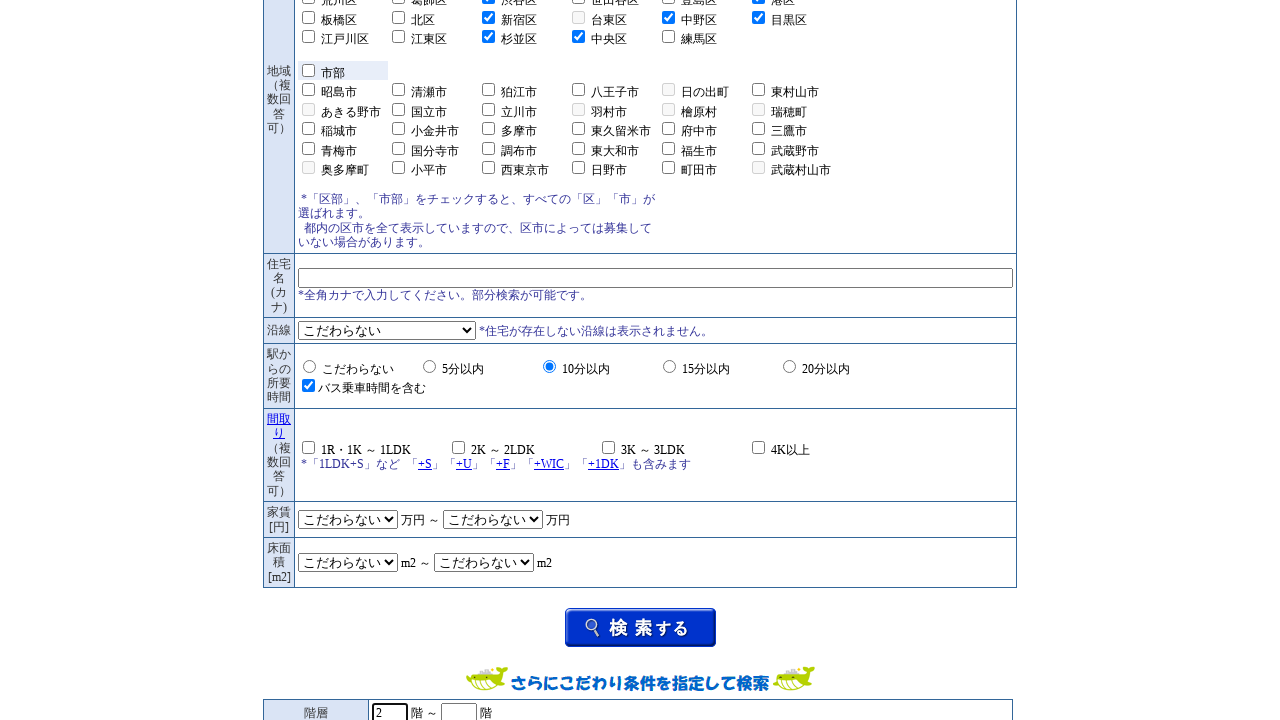

Cleared maximum floor input field on xpath=/html/body/div/table[1]/tbody/tr[2]/td/form/table/tbody/tr[5]/td/table/tbo
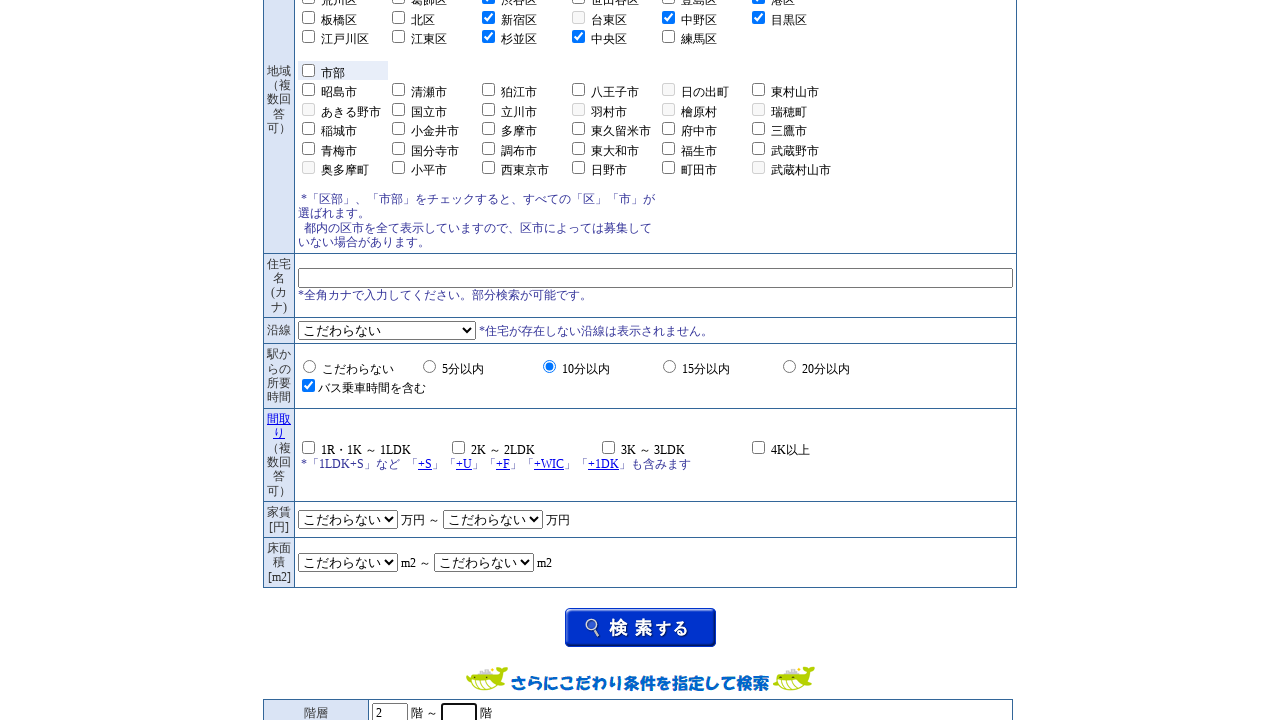

Selected building age preference: within 10 years at (623, 450) on //label[contains(text(), '10年以内')]/preceding-sibling::input[@type='radio']
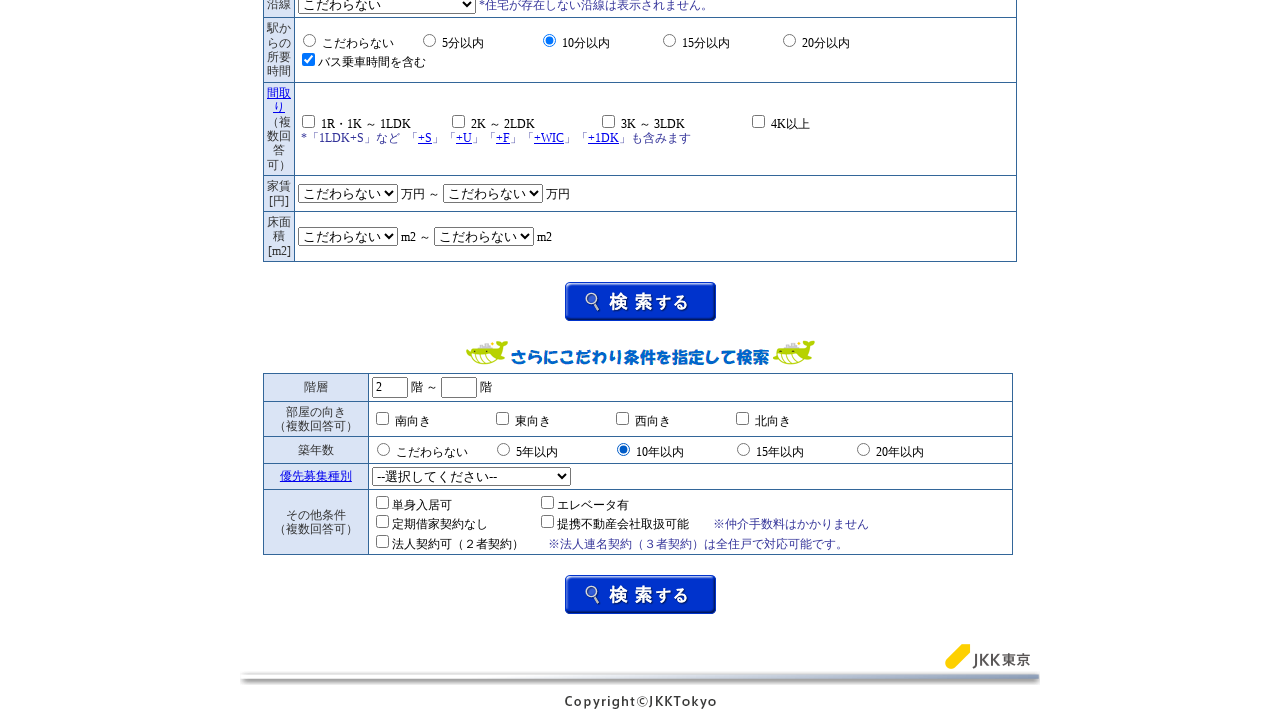

Clicked search button to submit form at (640, 302) on xpath=/html/body/div/table[1]/tbody/tr[2]/td/form/table/tbody/tr[5]/td/table/tbo
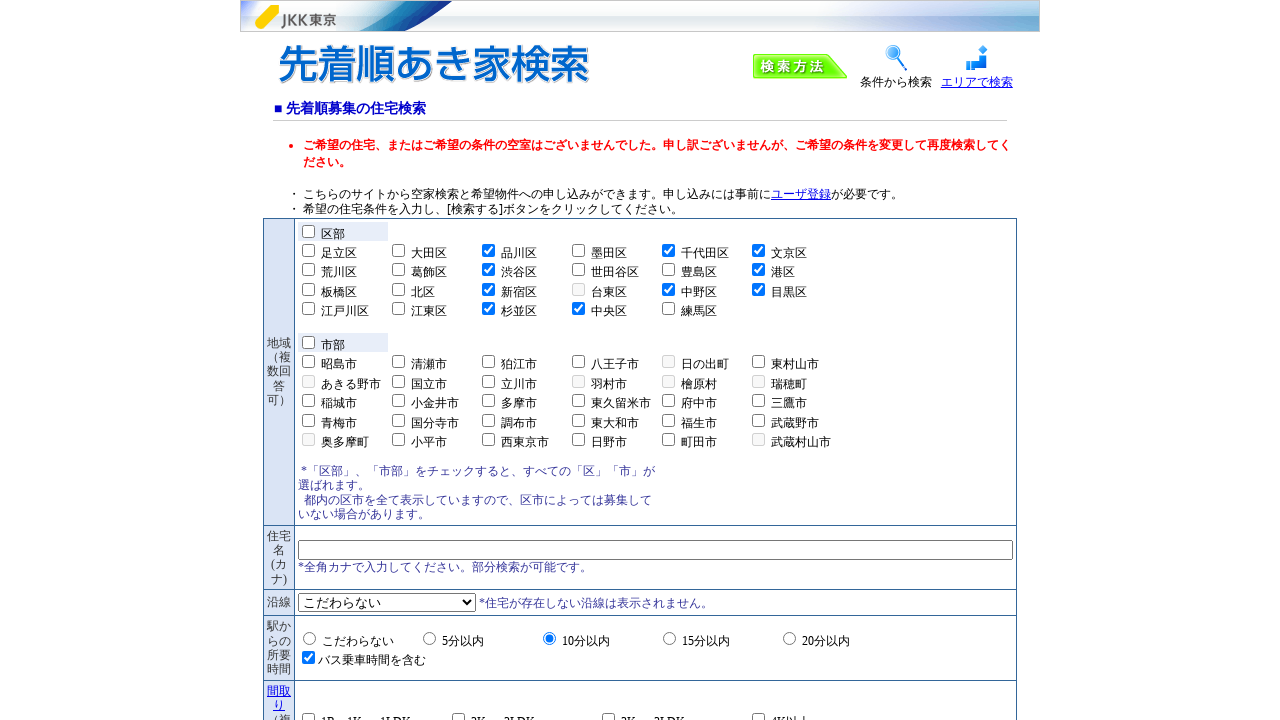

Waited for search results to load (3 seconds)
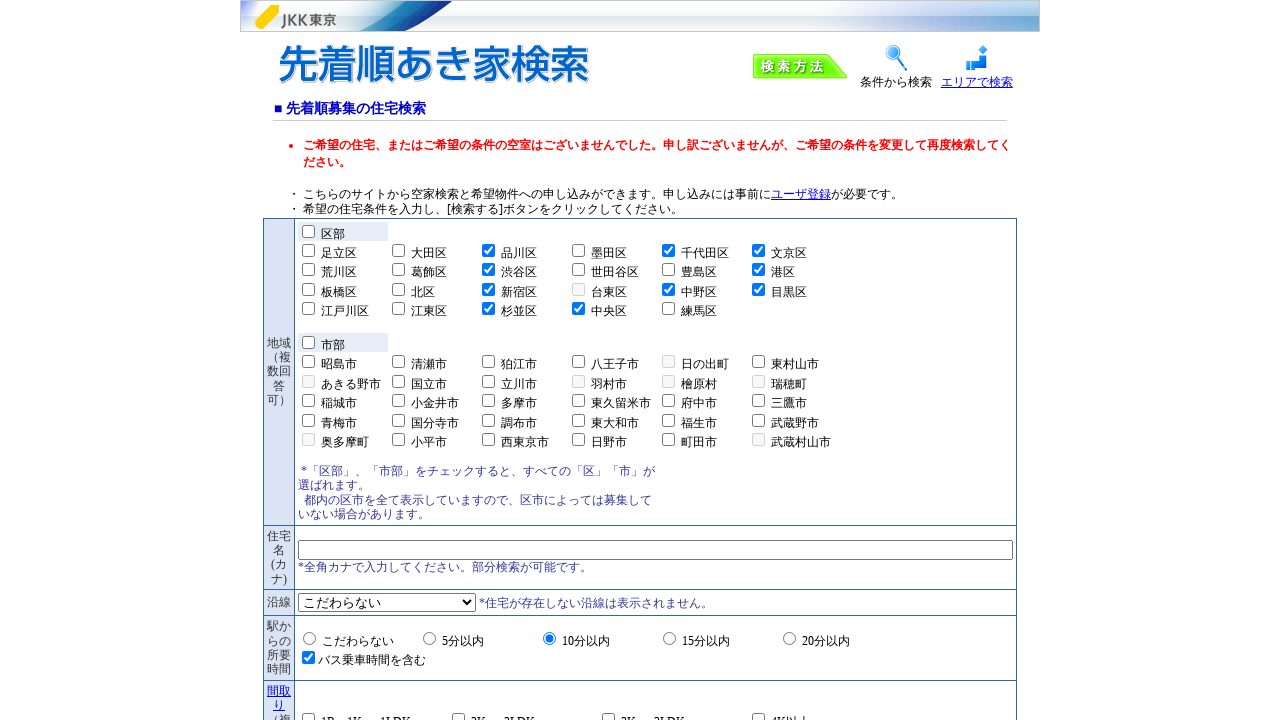

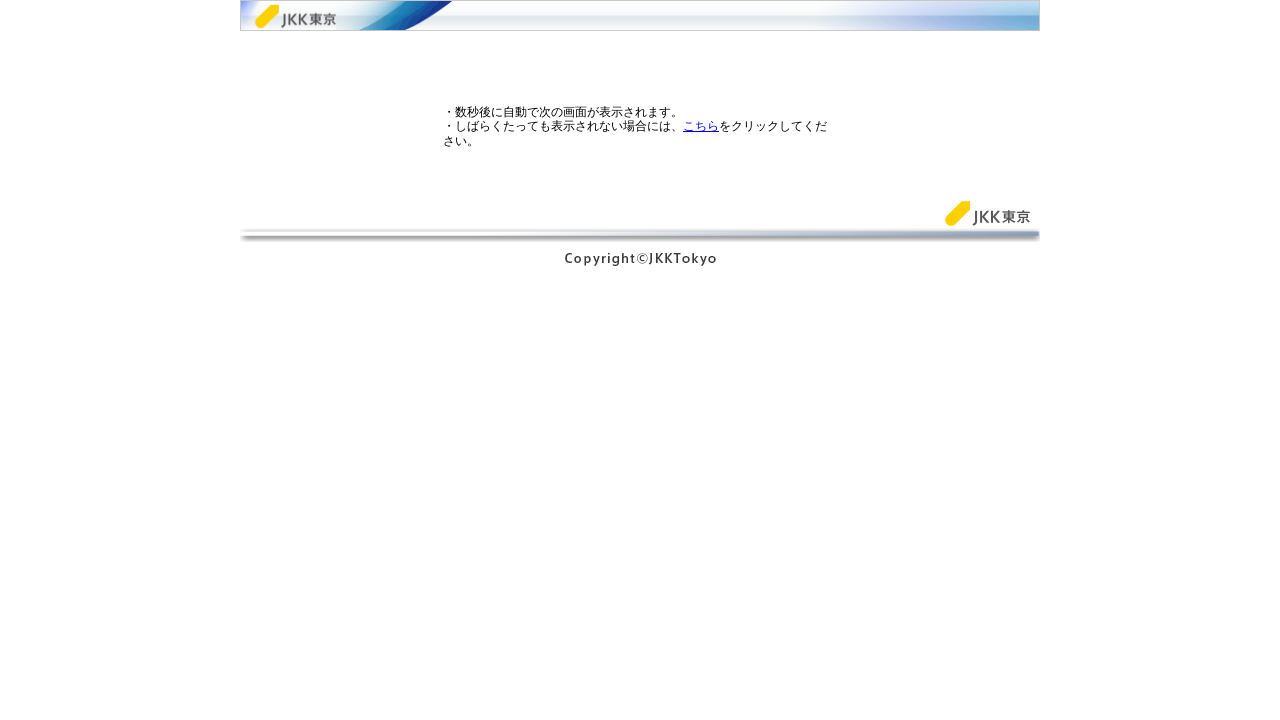